Tests alert button functionality by clicking on a JavaScript alert button and handling the alert

Starting URL: http://automationbykrishna.com

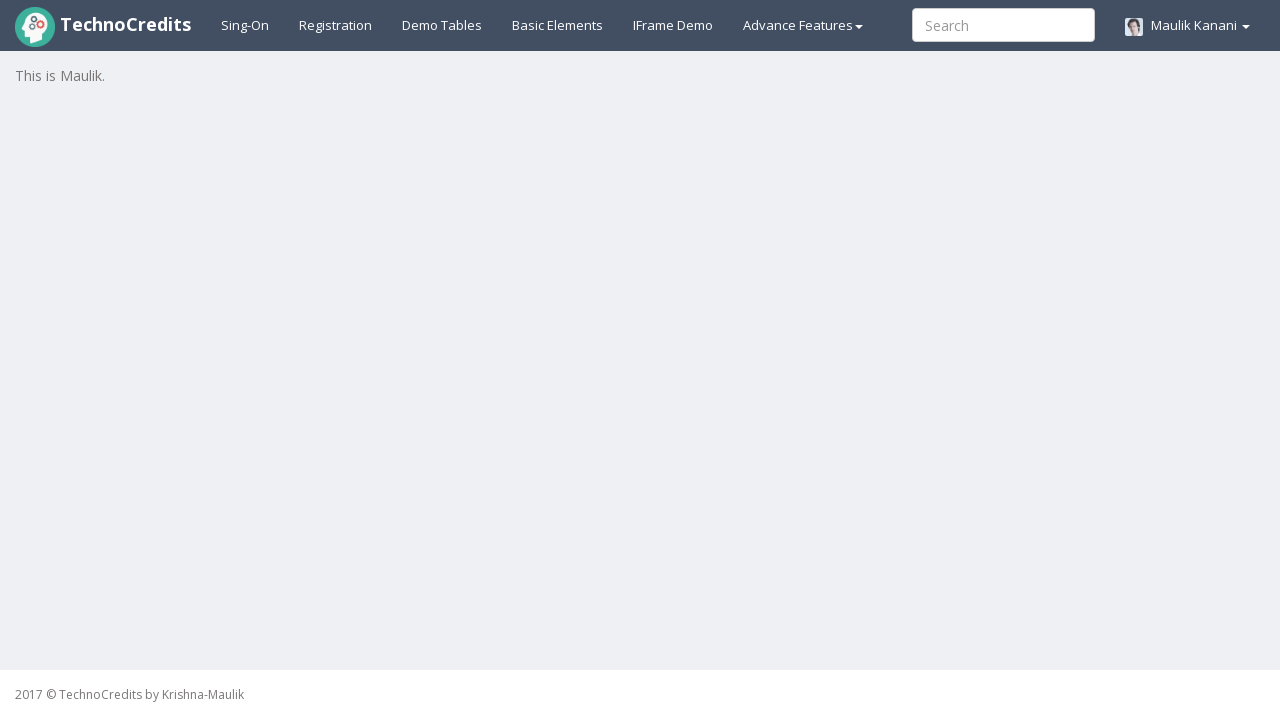

Clicked on Basic Elements tab at (558, 25) on #basicelements
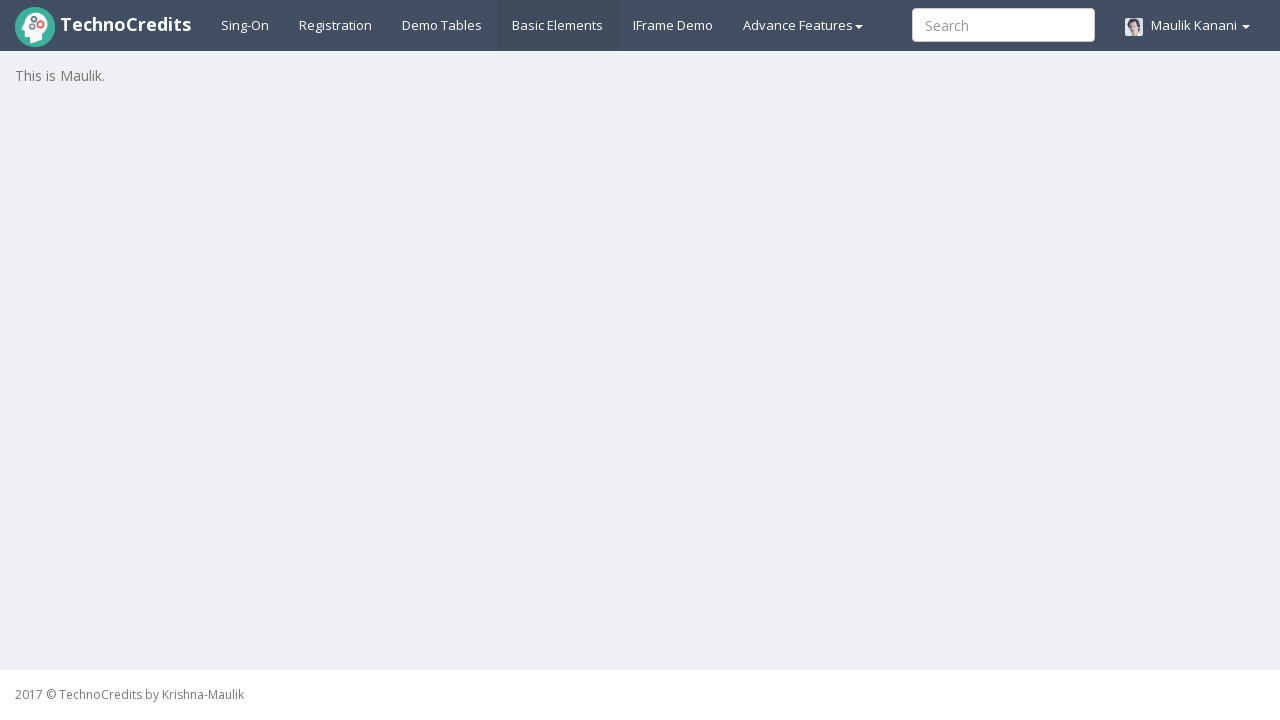

Waited for page to load (2000ms)
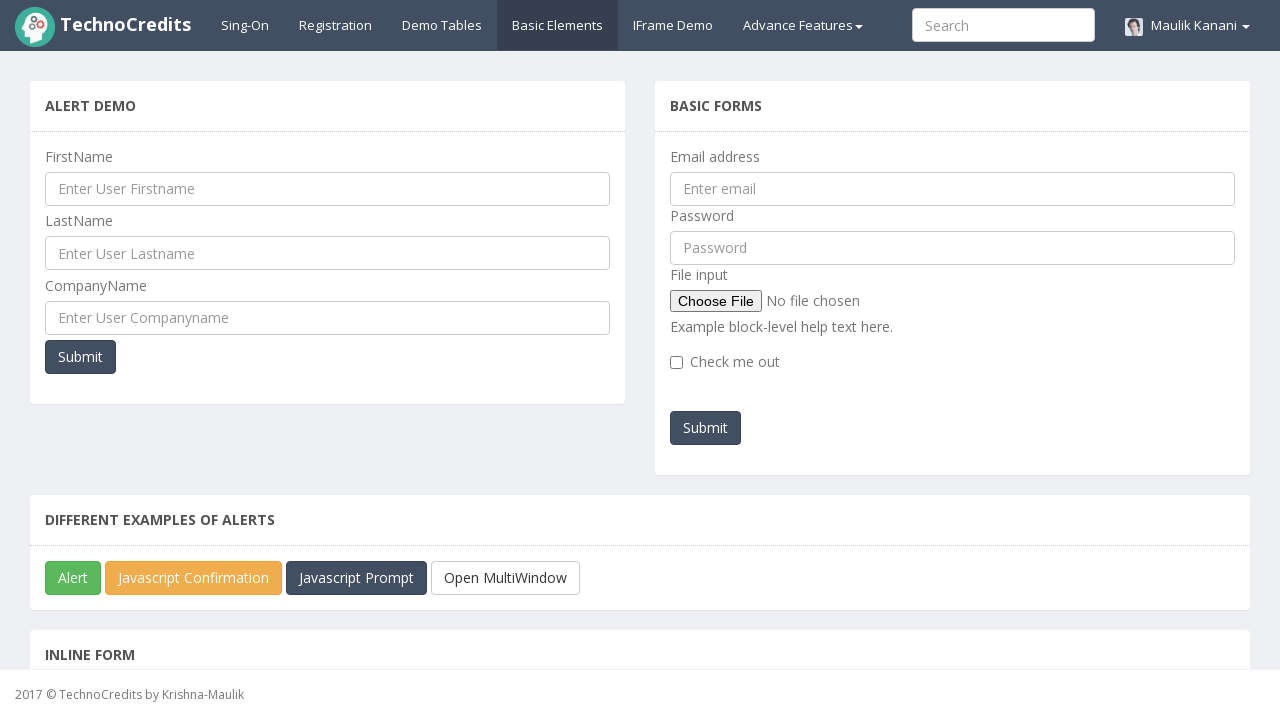

Located the JavaScript alert button
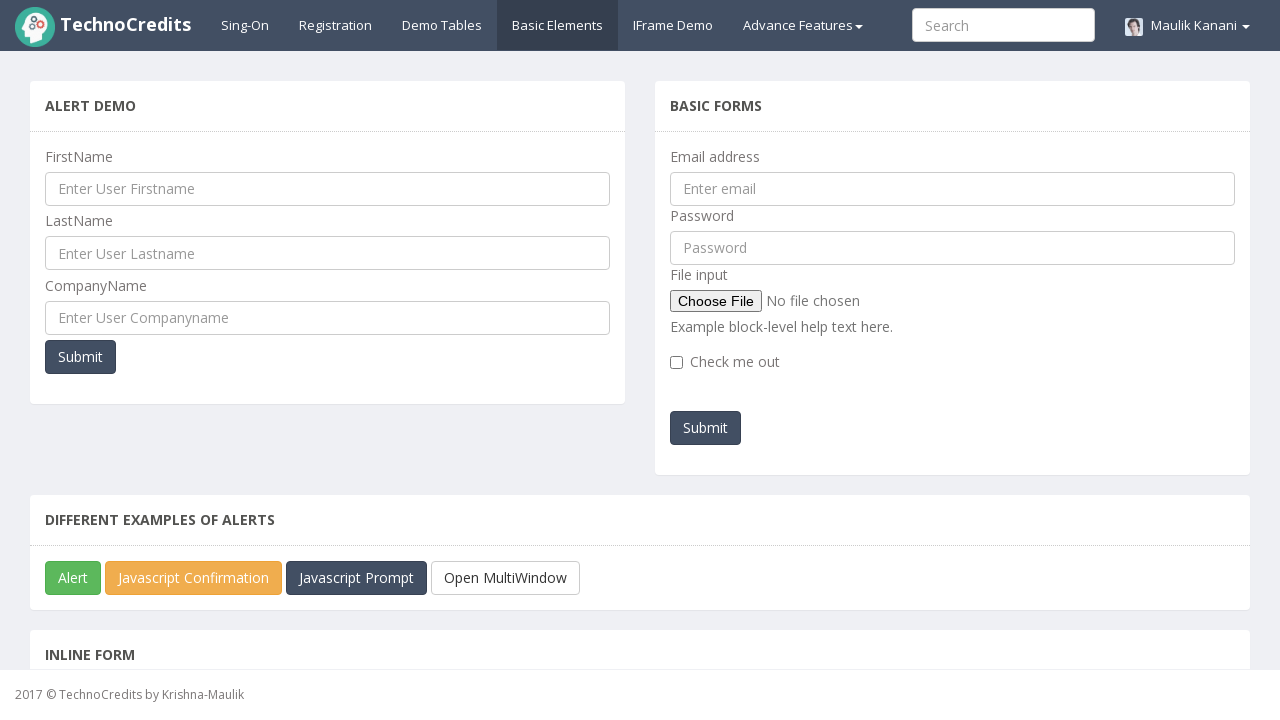

Scrolled alert button into view
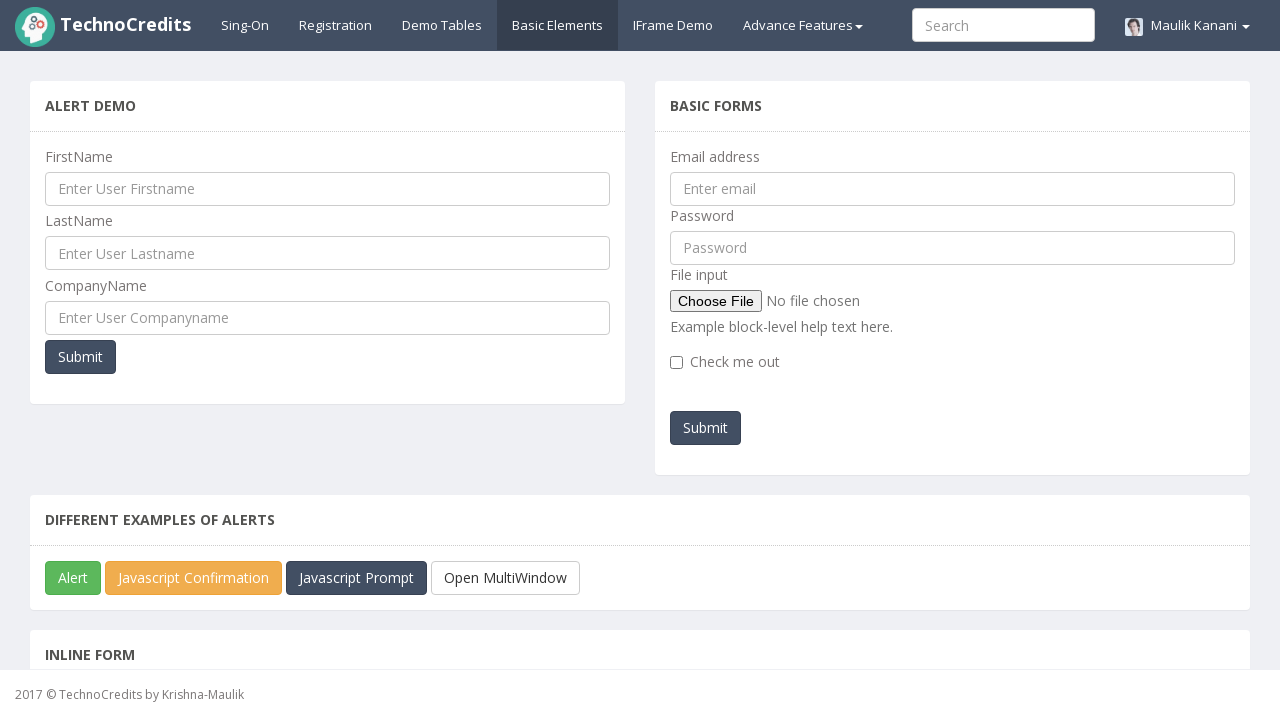

Clicked on the JavaScript alert button at (73, 578) on xpath=//button[@id='javascriptAlert']
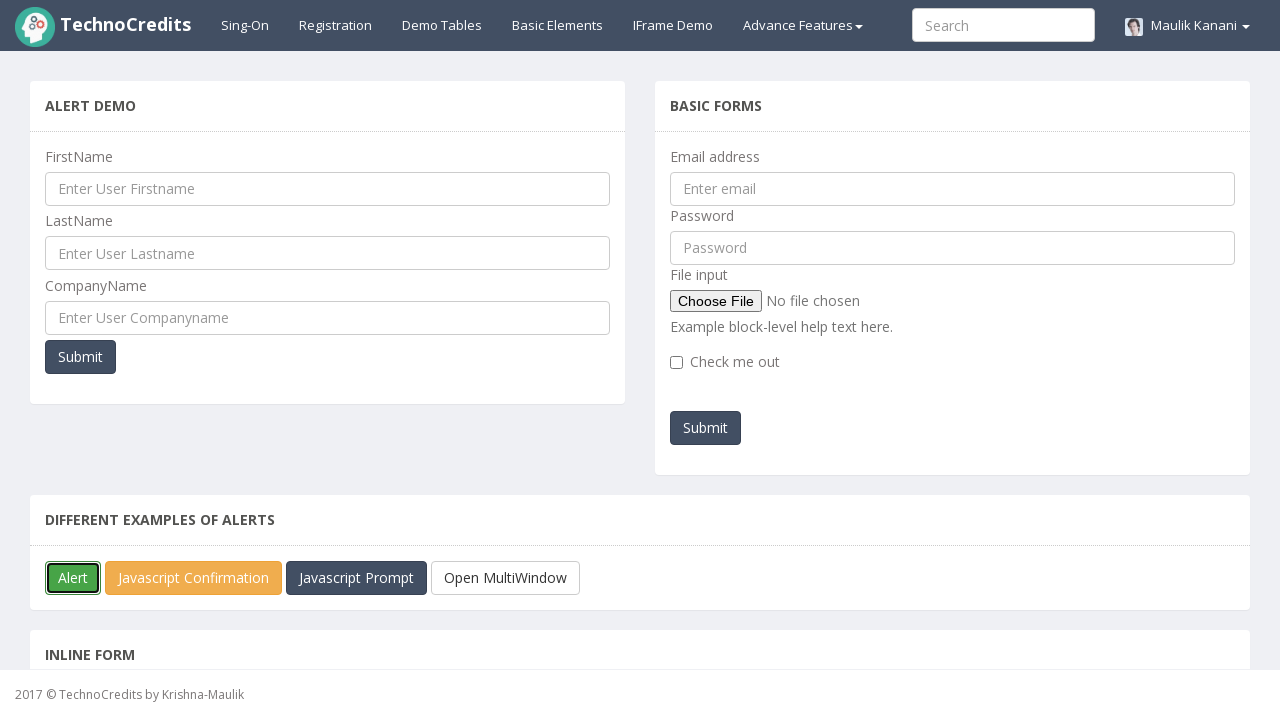

Set up dialog handler to accept alerts
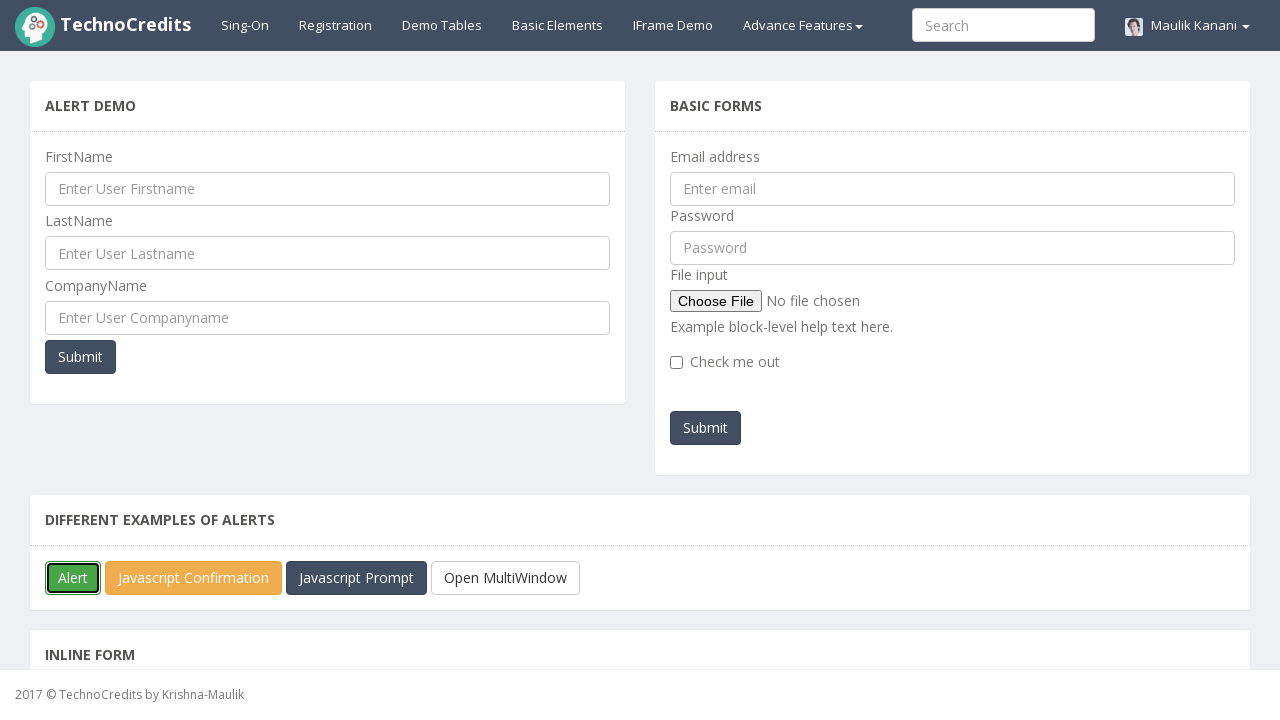

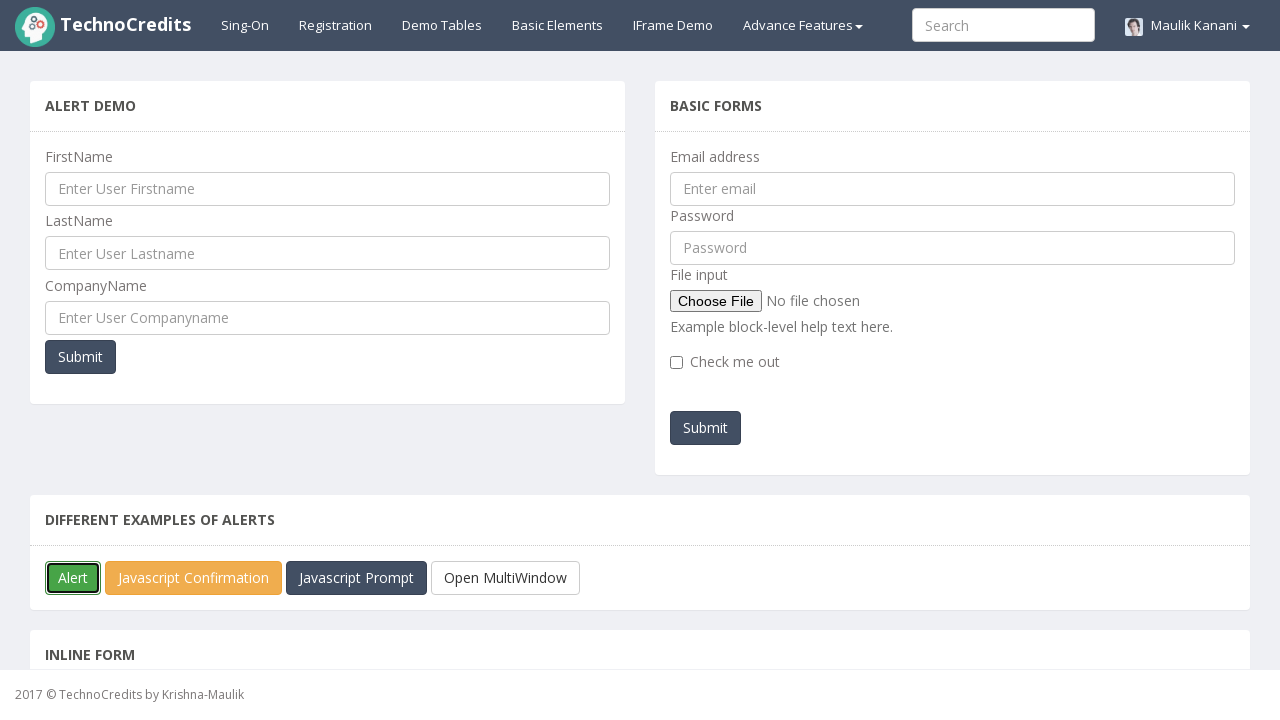